Tests keyboard actions within an iframe by typing text into an input field, pressing Enter, selecting all text with Ctrl+A, and deleting it with Backspace.

Starting URL: http://demo.automationtesting.in/Frames.html

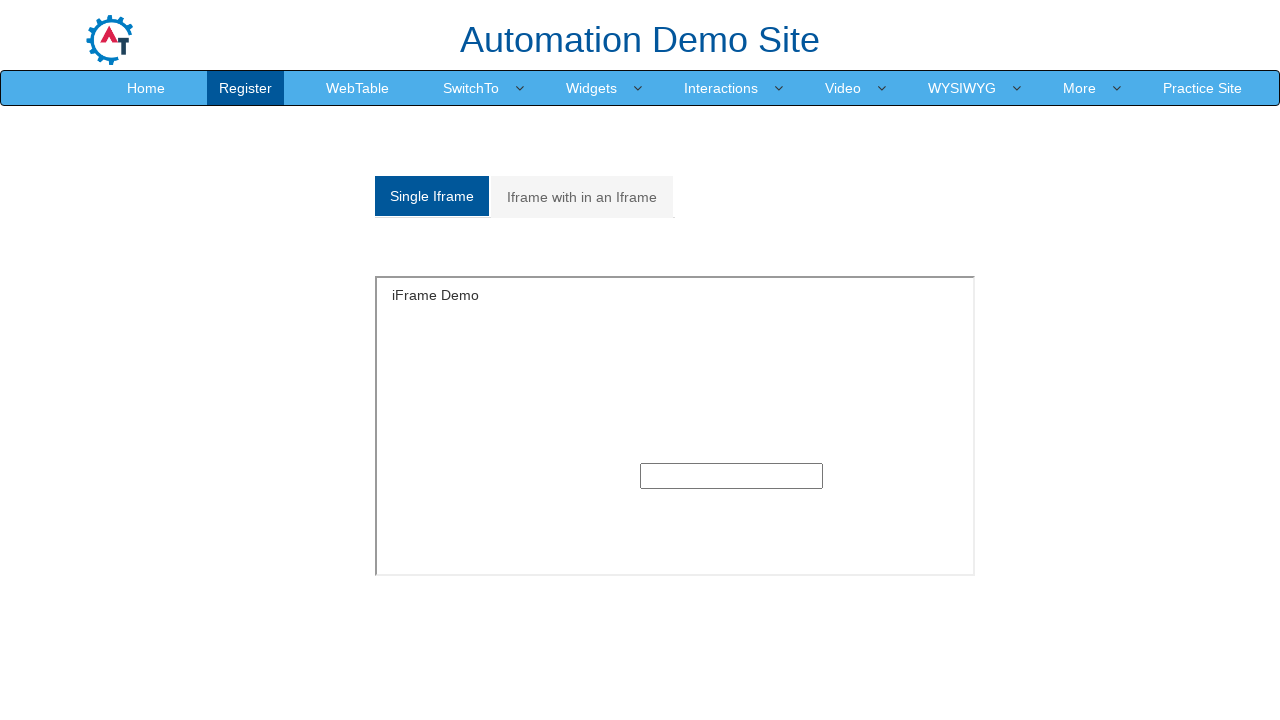

Located iframe with id 'singleframe'
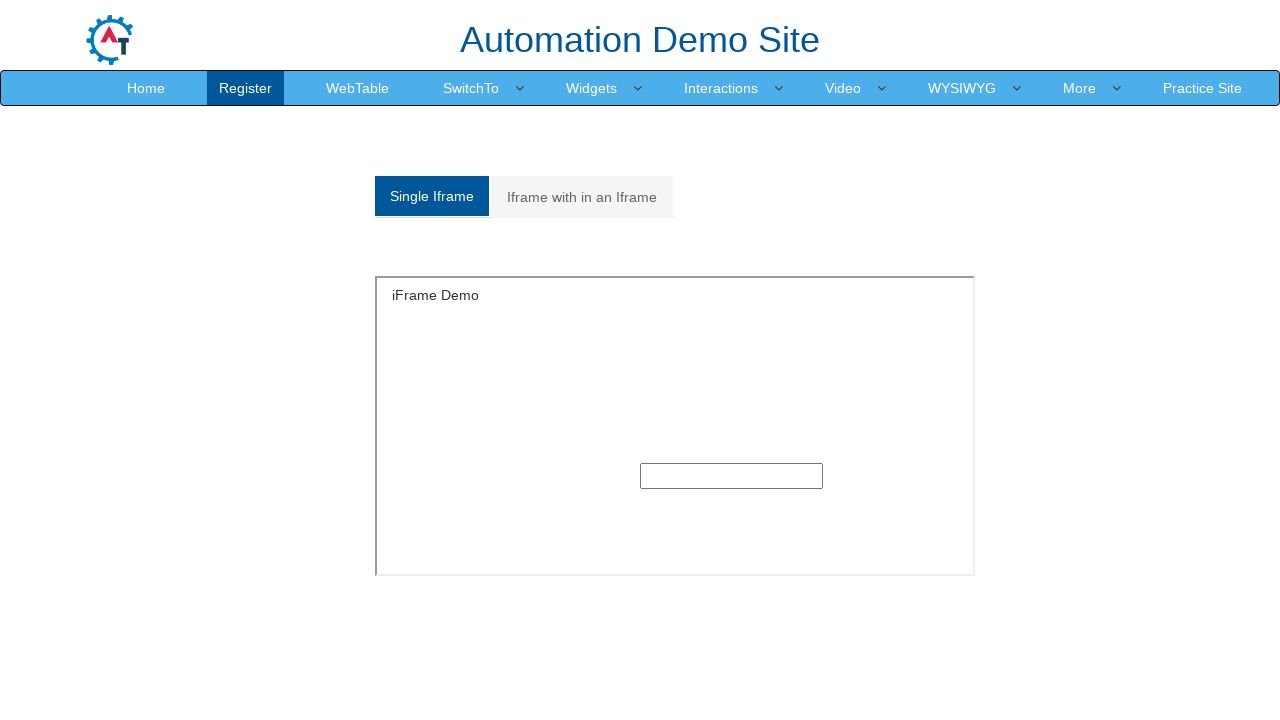

Located input field within iframe
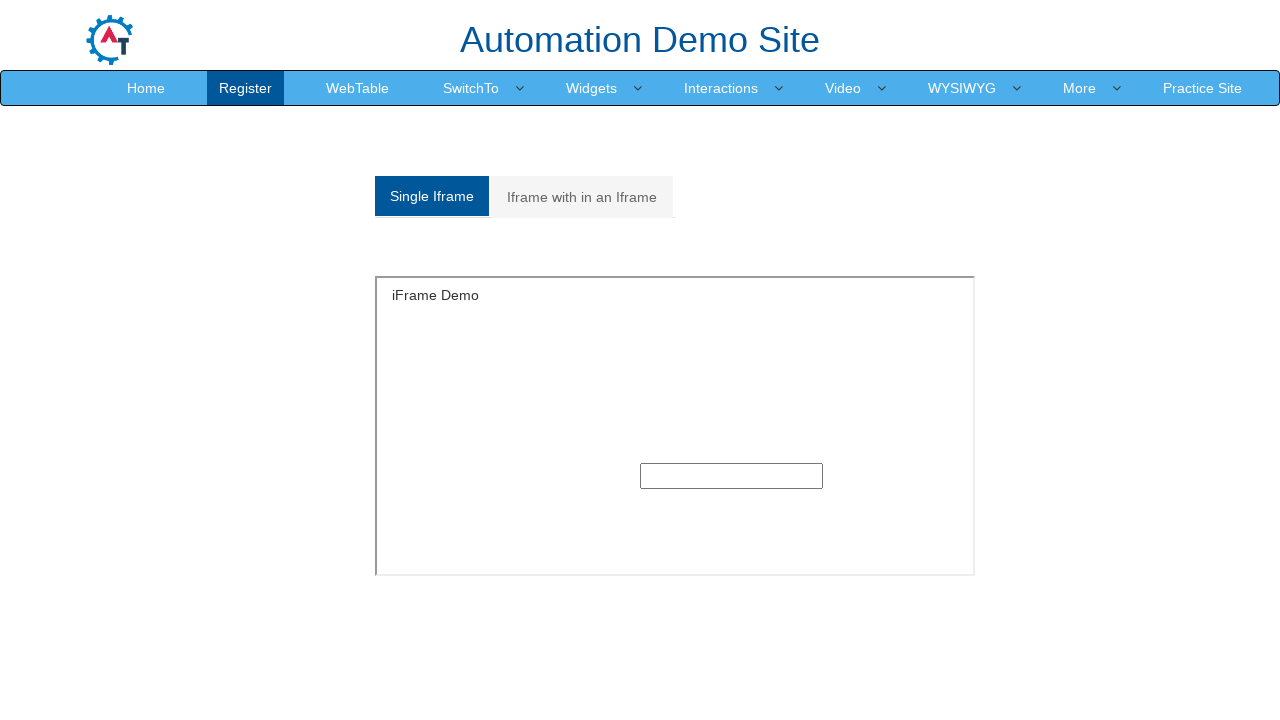

Typed 'Parashuram Walikindi' into input field on iframe#singleframe >> internal:control=enter-frame >> xpath=//html/body/section/
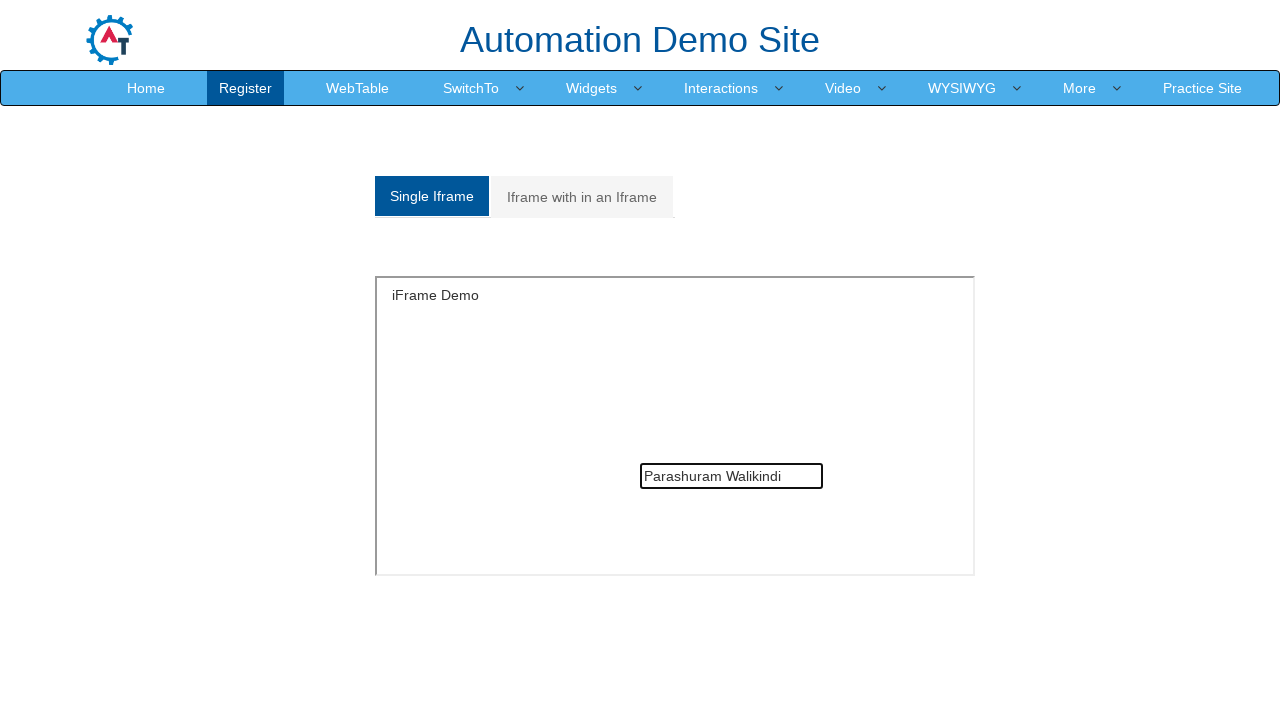

Pressed Enter key on iframe#singleframe >> internal:control=enter-frame >> xpath=//html/body/section/
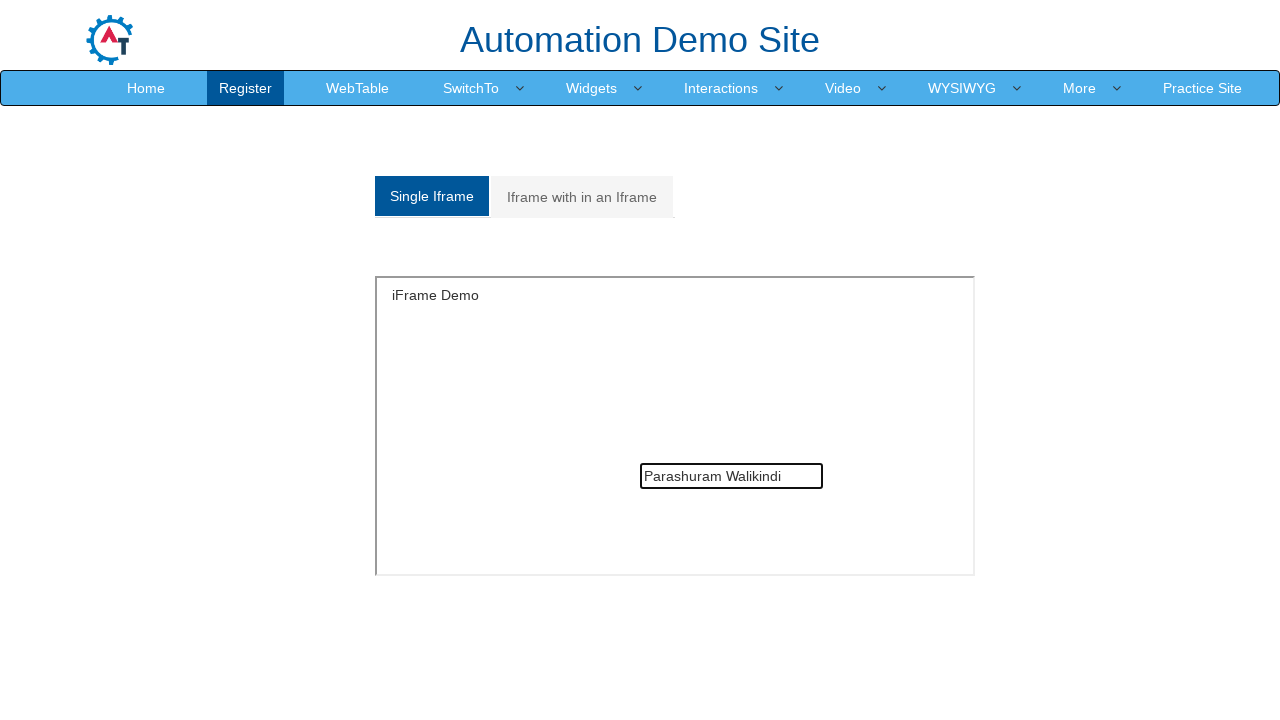

Selected all text with Ctrl+A on iframe#singleframe >> internal:control=enter-frame >> xpath=//html/body/section/
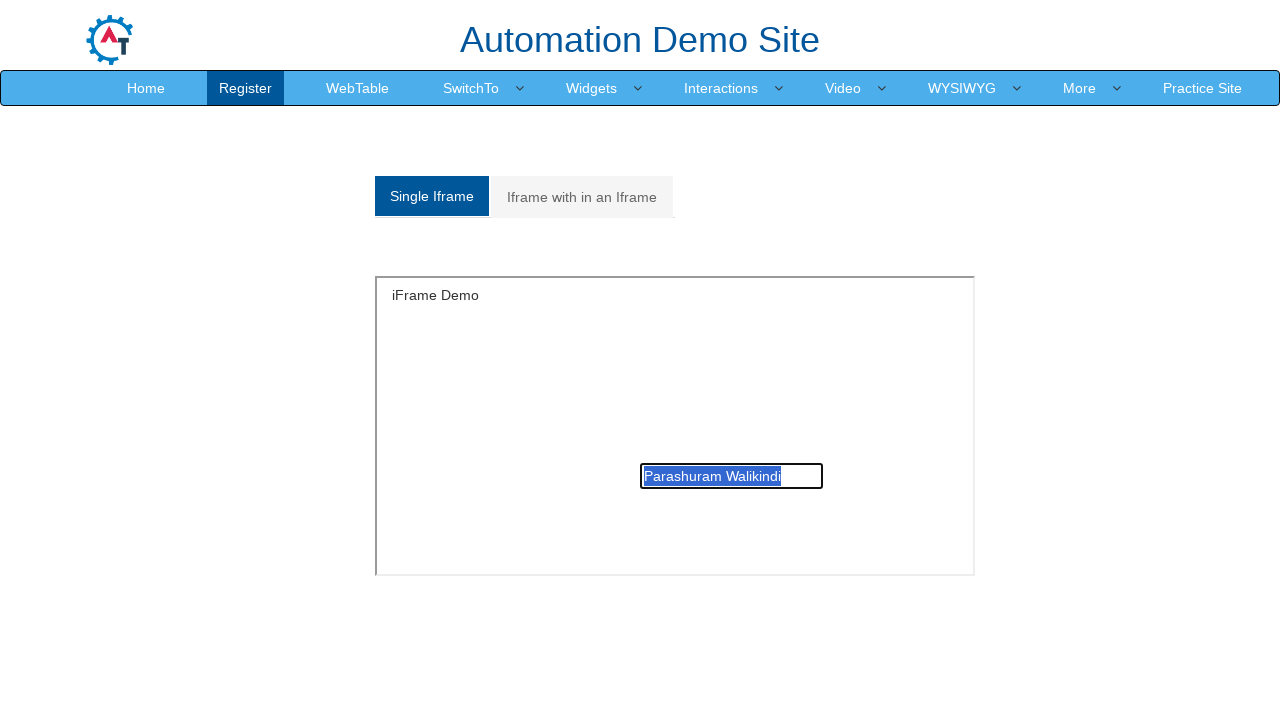

Deleted selected text with Backspace on iframe#singleframe >> internal:control=enter-frame >> xpath=//html/body/section/
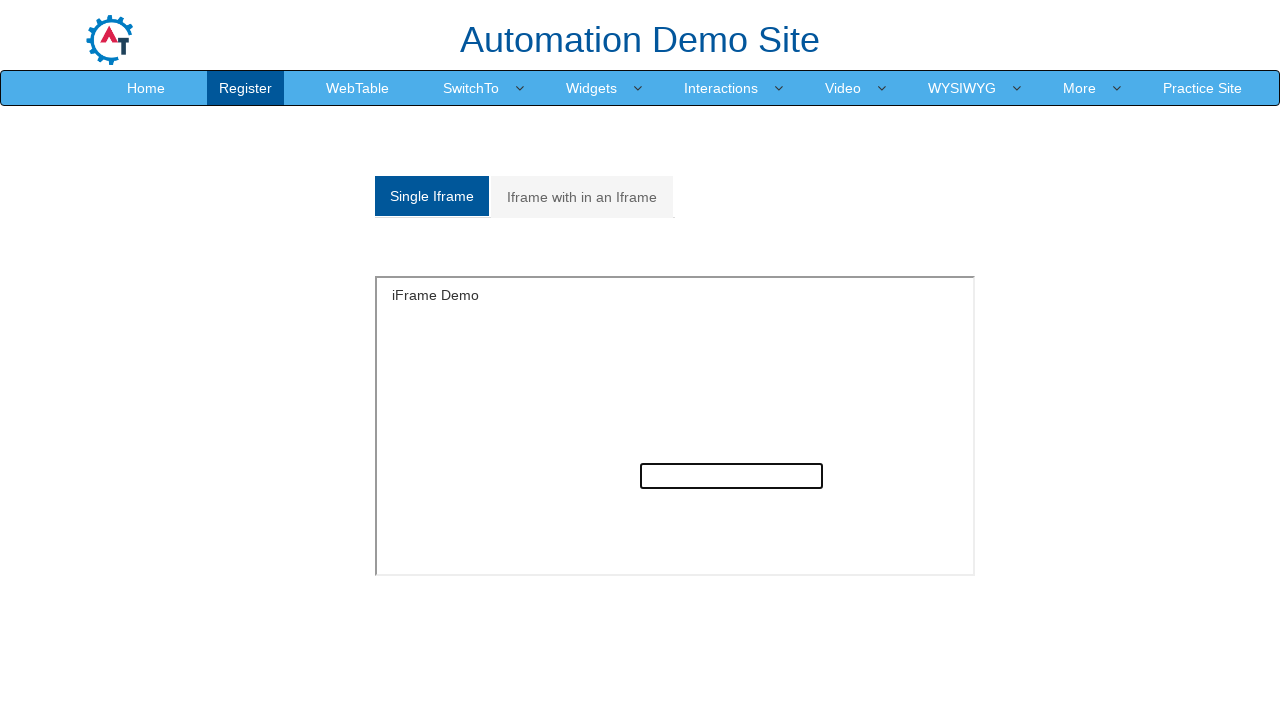

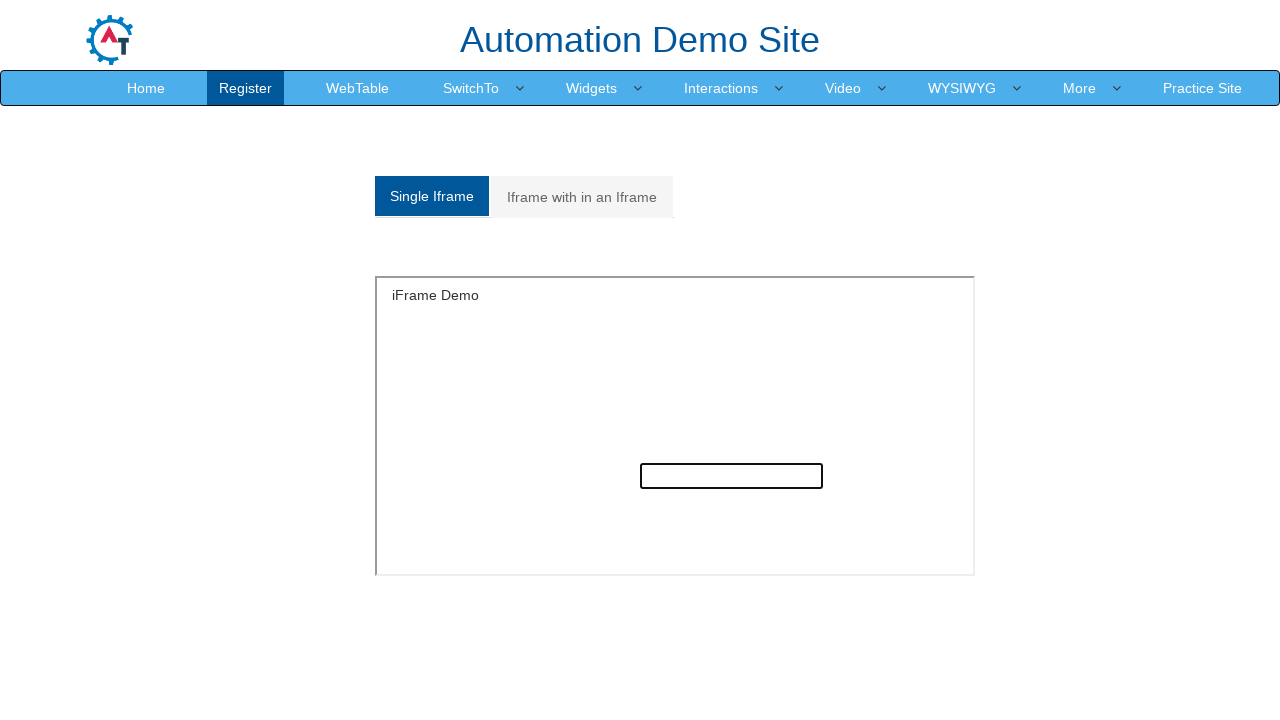